Navigates to the OrangeHRM demo site and waits for the page to load, verifying the site is accessible.

Starting URL: https://opensource-demo.orangehrmlive.com

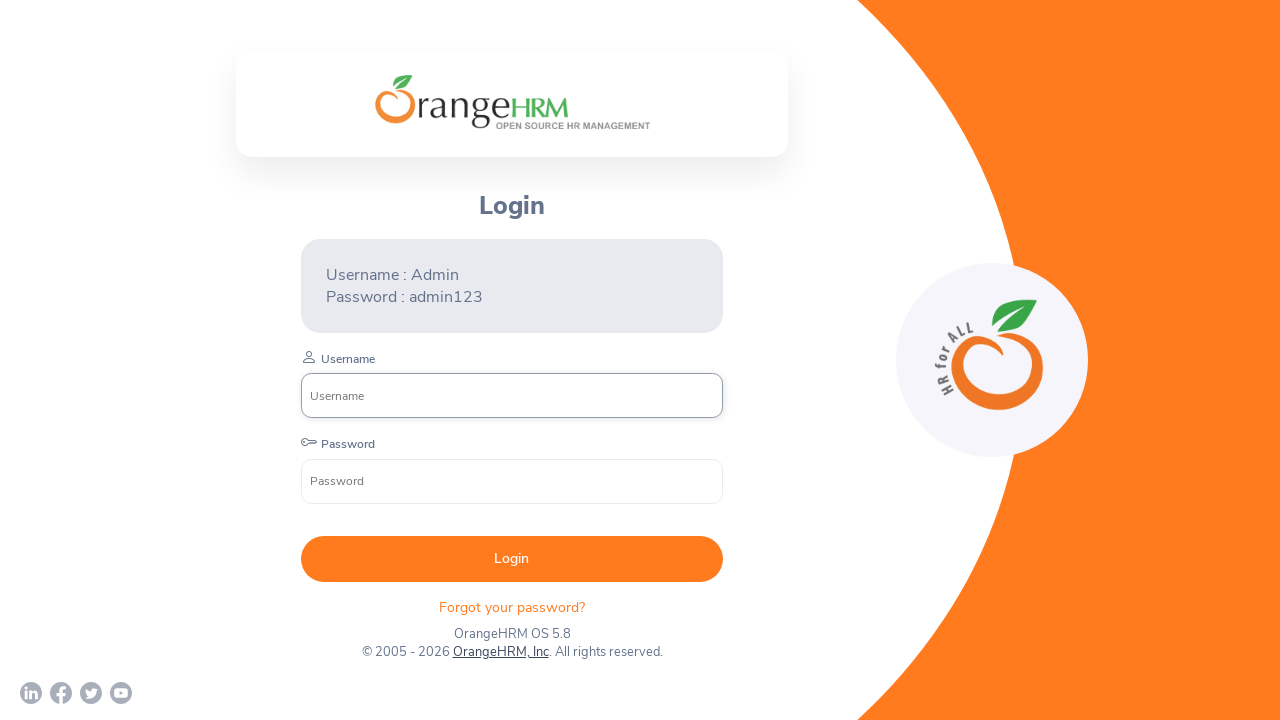

Navigated to OrangeHRM demo site
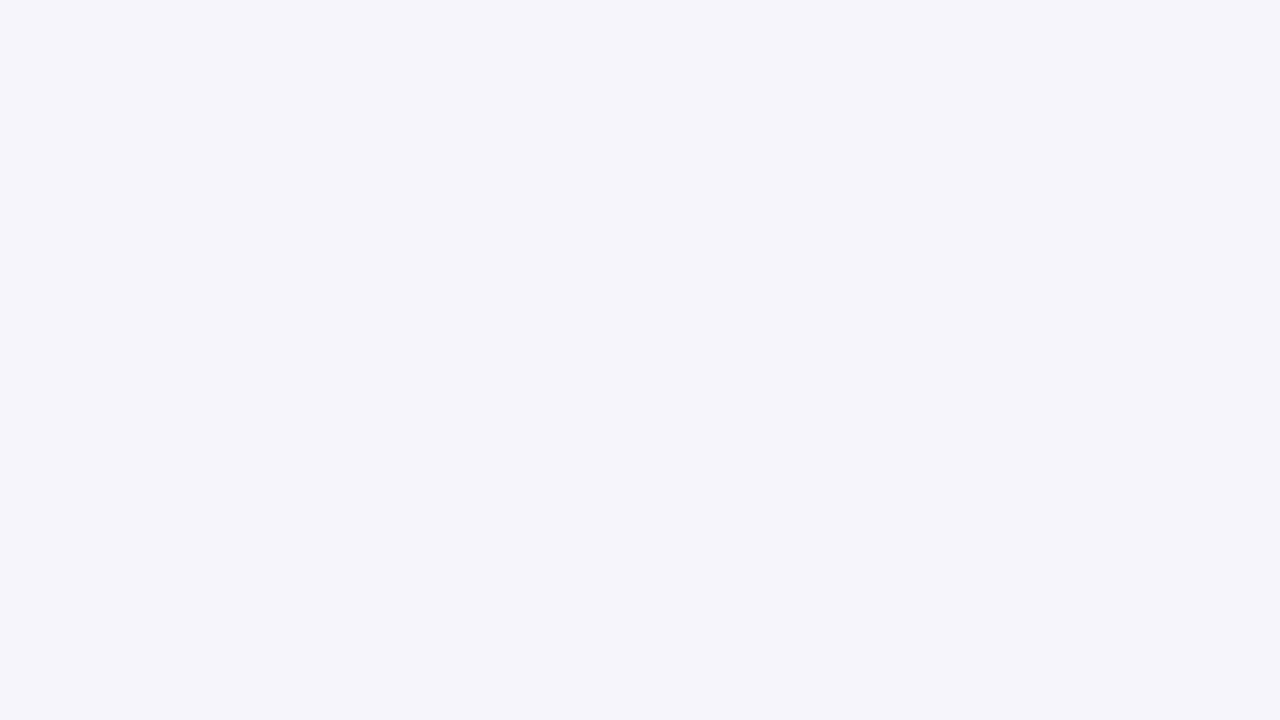

Page fully loaded and network idle
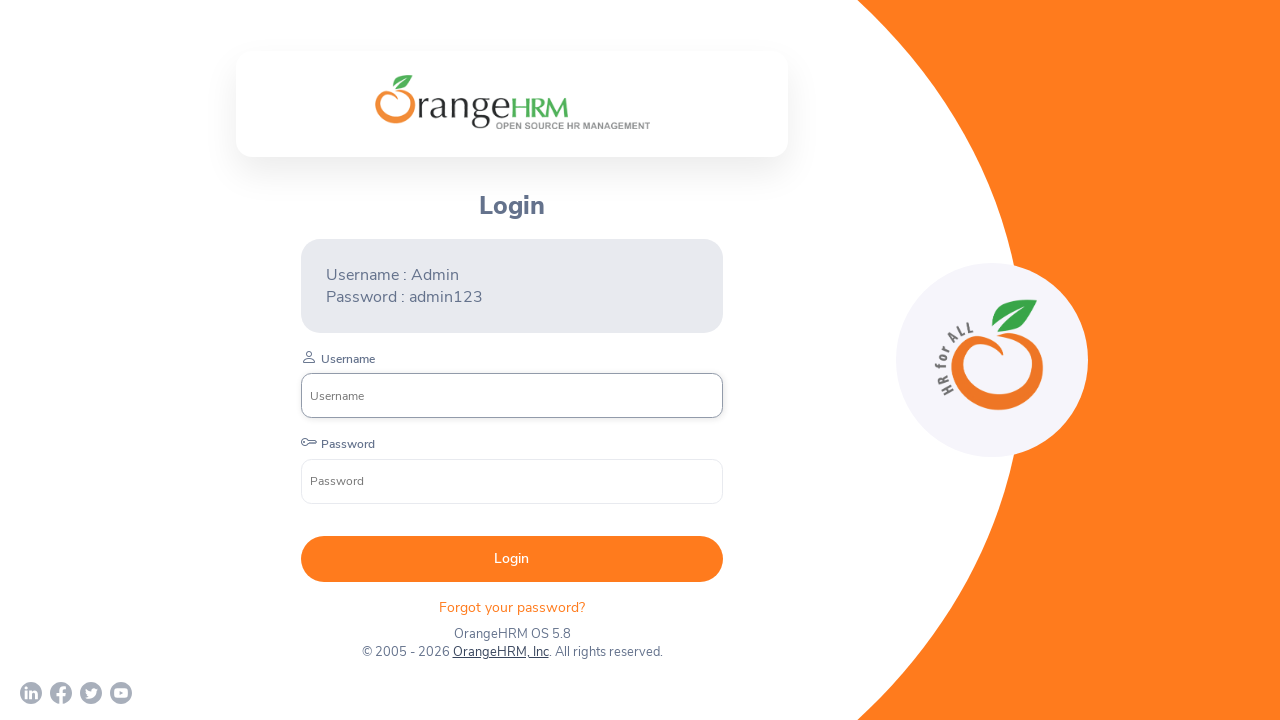

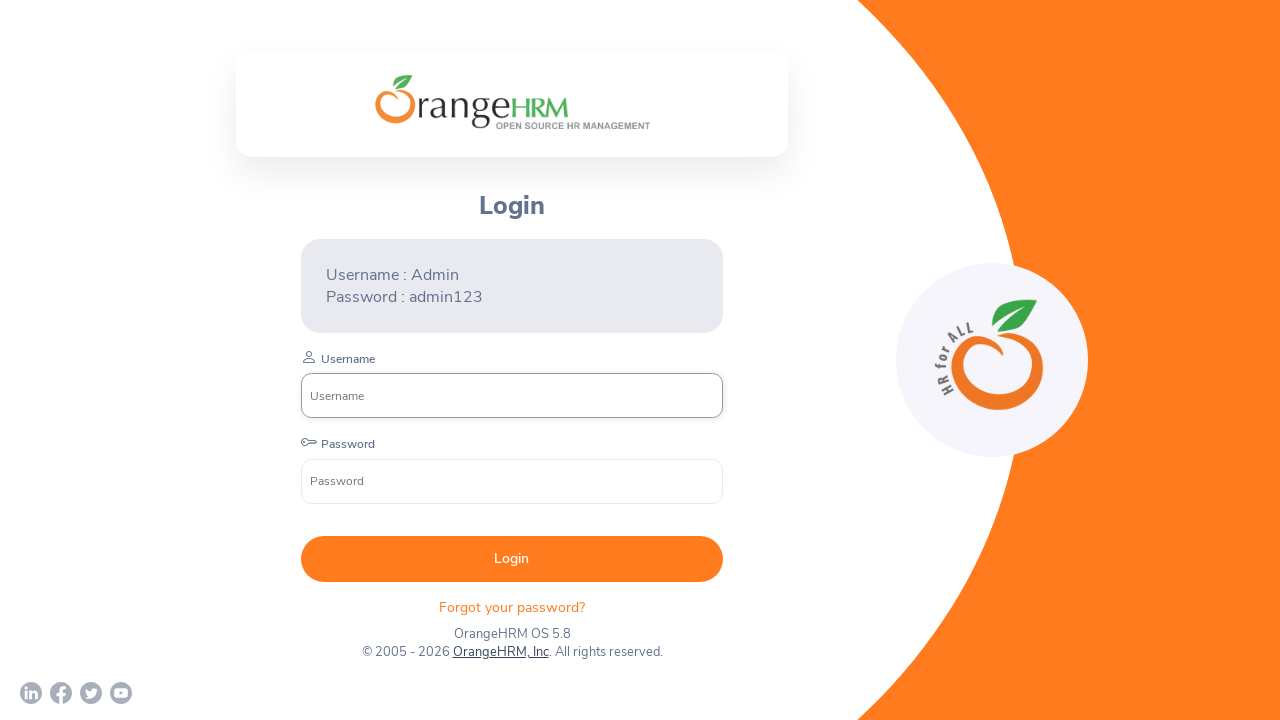